Tests calendar/datepicker functionality by clicking on the date input field to open the calendar and selecting the 25th day

Starting URL: https://seleniumpractise.blogspot.com/2016/08/how-to-handle-calendar-in-selenium.html

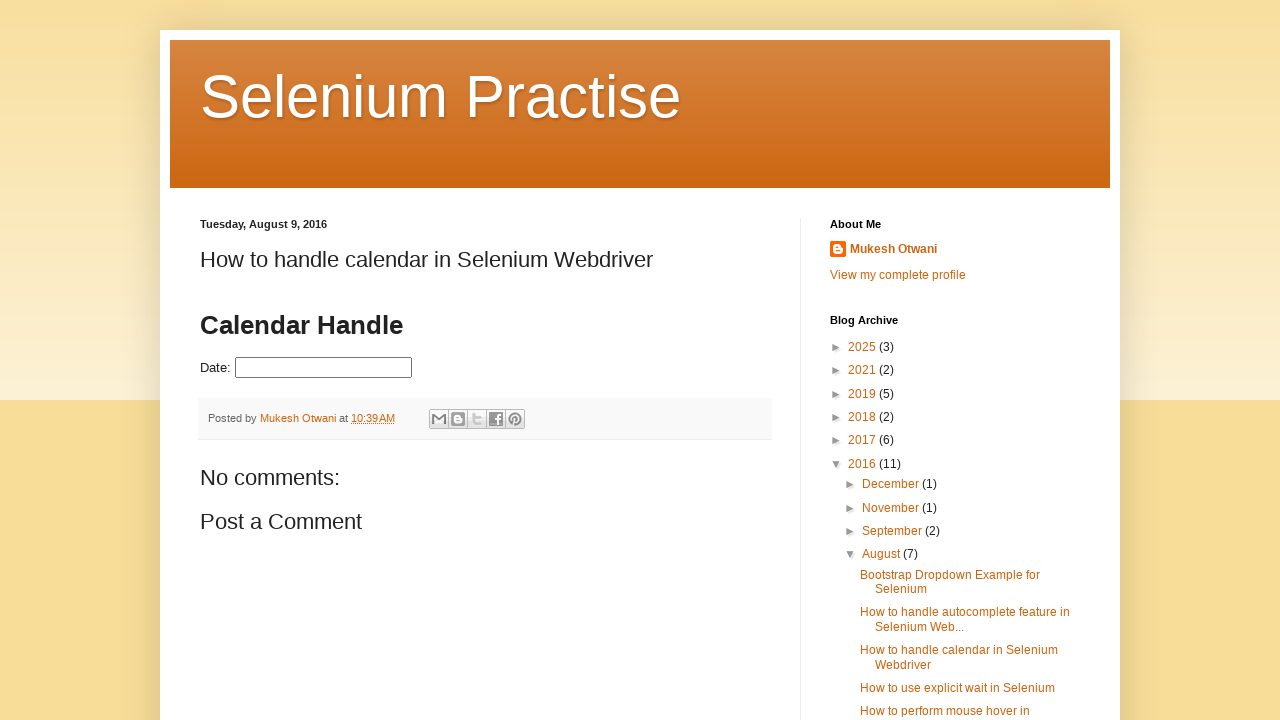

Clicked on datepicker input field to open the calendar at (324, 368) on input#datepicker
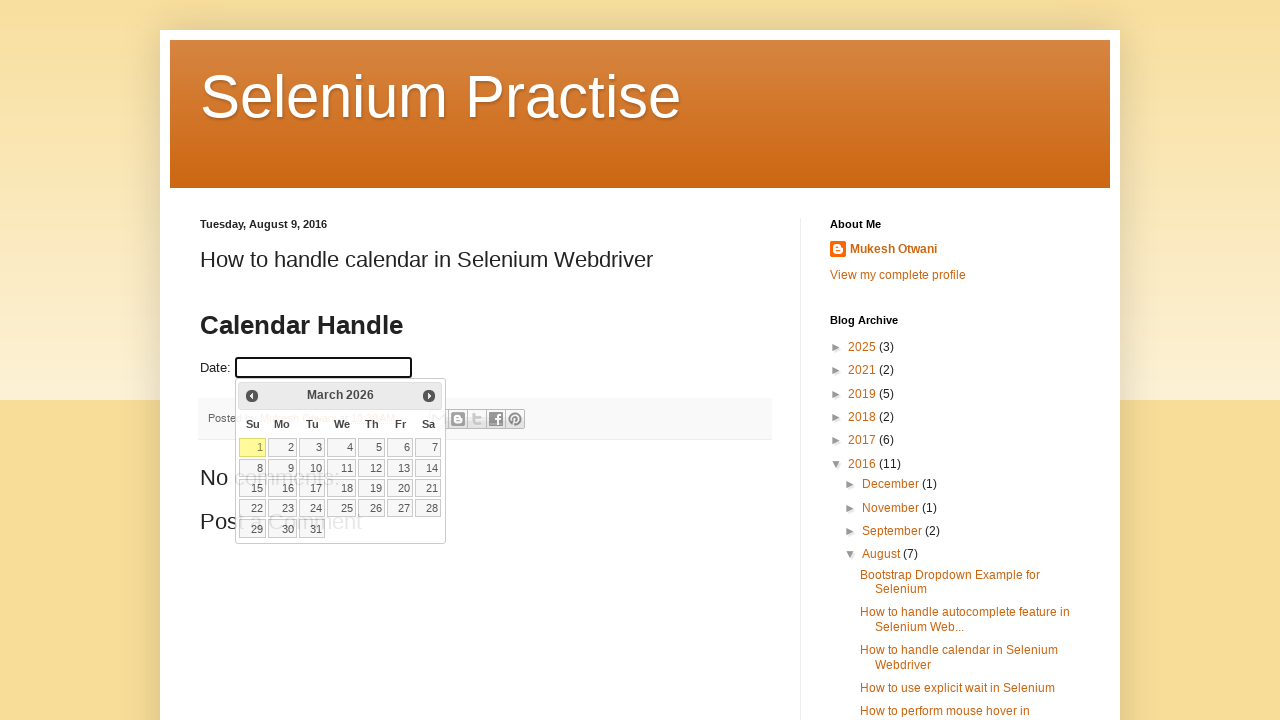

Selected the 25th day from the calendar at (342, 508) on xpath=//a[text()='25']
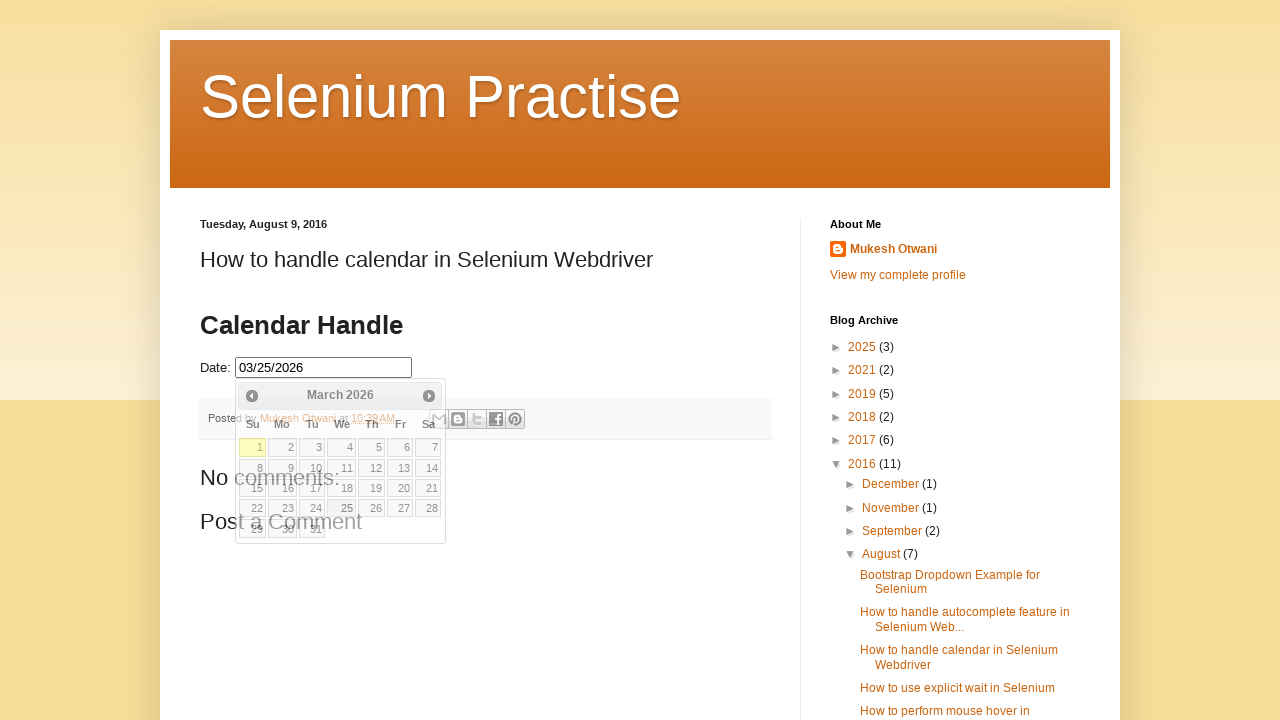

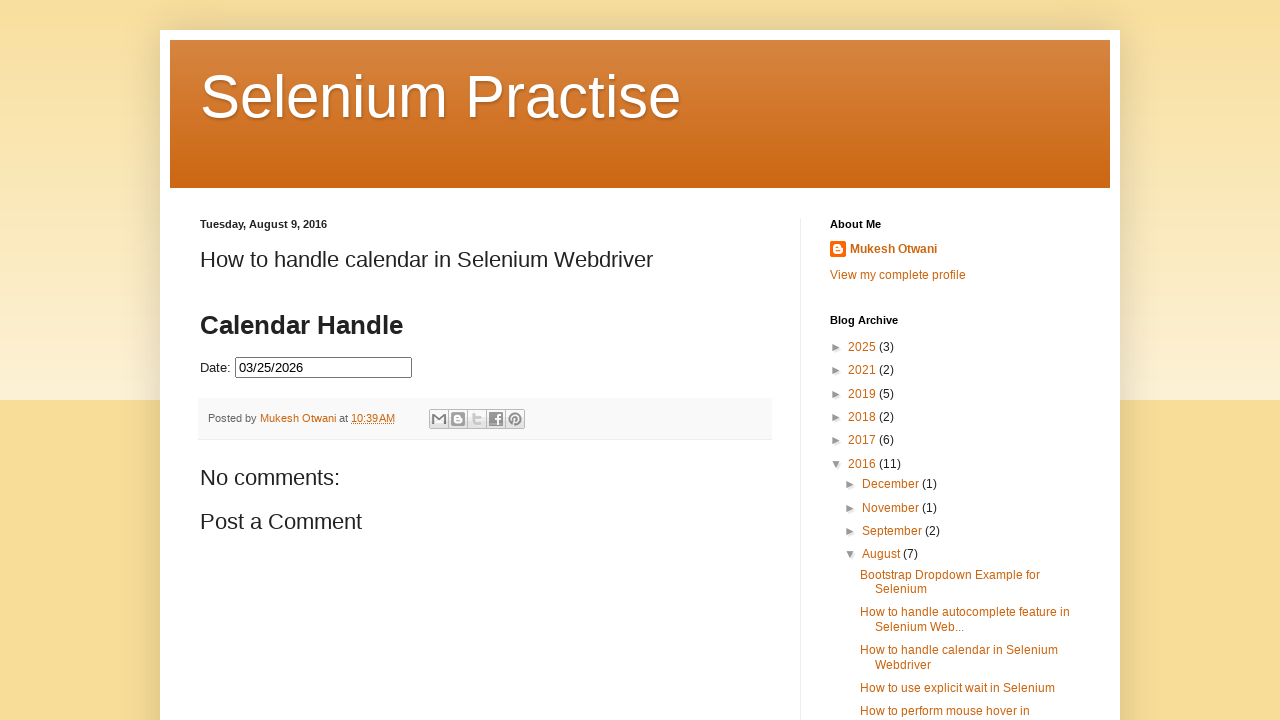